Navigates to H&M mobile website multiple times to verify page loading

Starting URL: https://m.hm.com

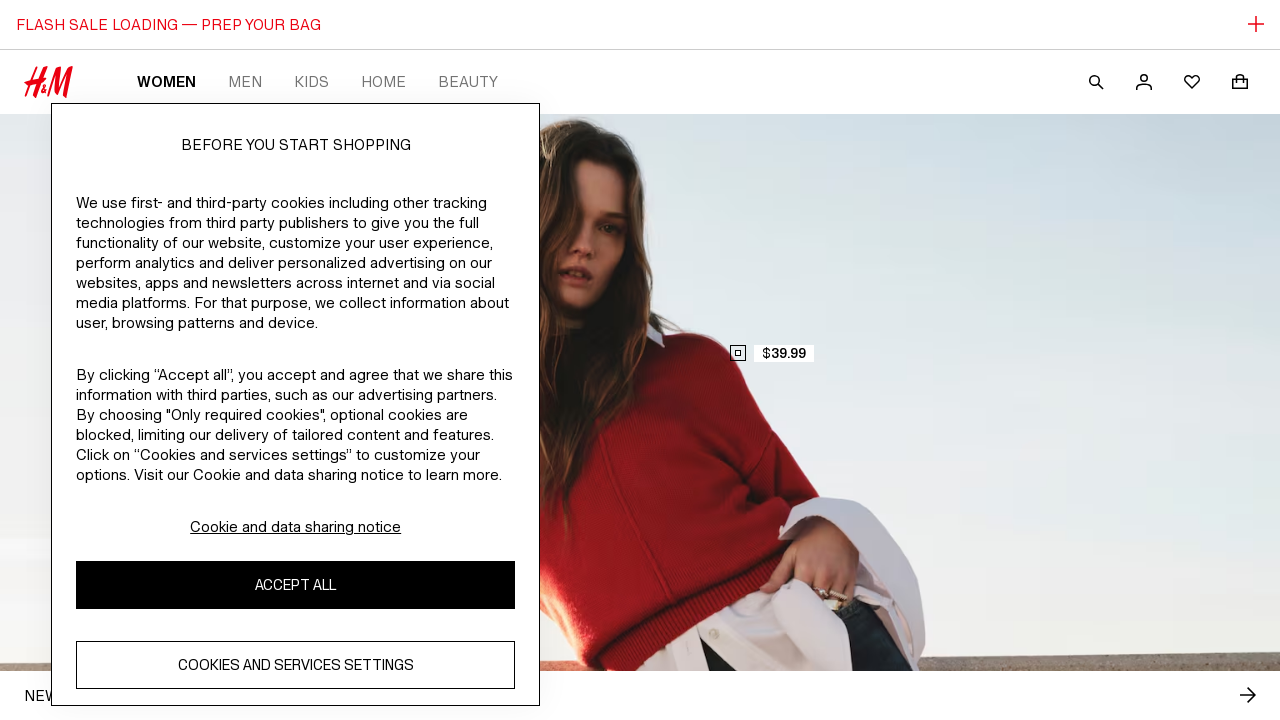

H&M mobile page loaded successfully (iteration 0)
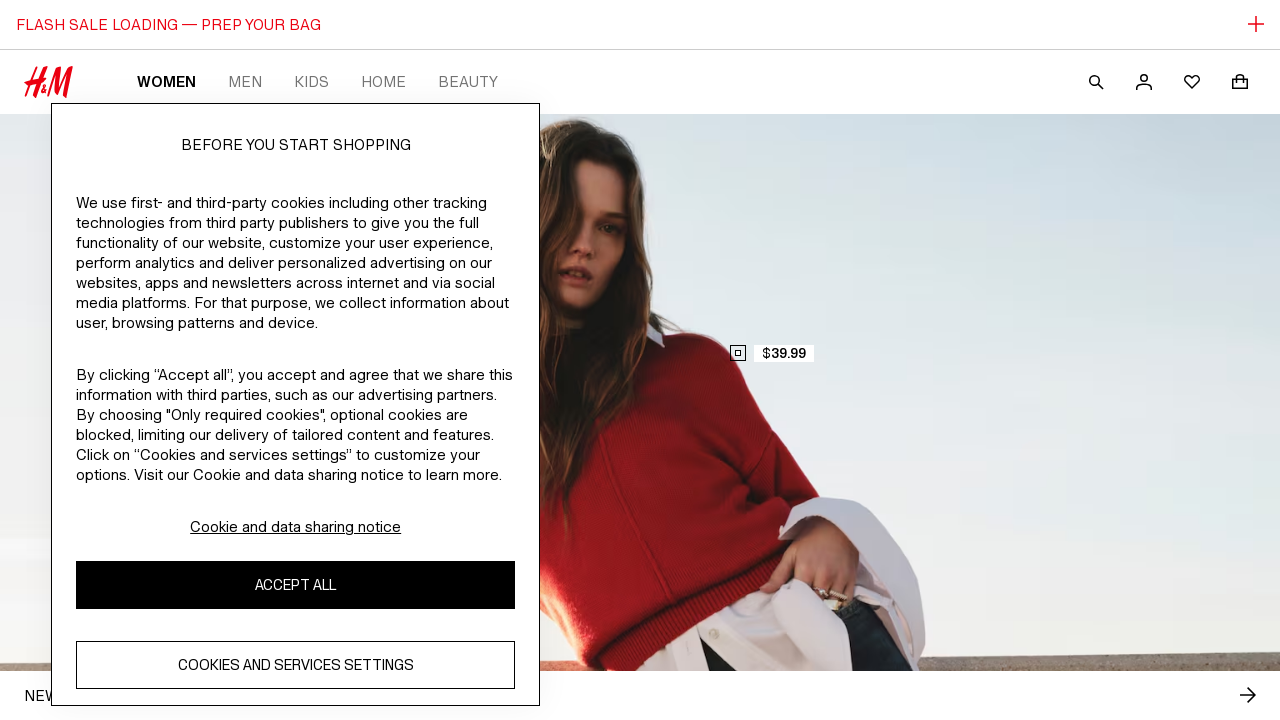

Navigated to H&M mobile website (iteration 1)
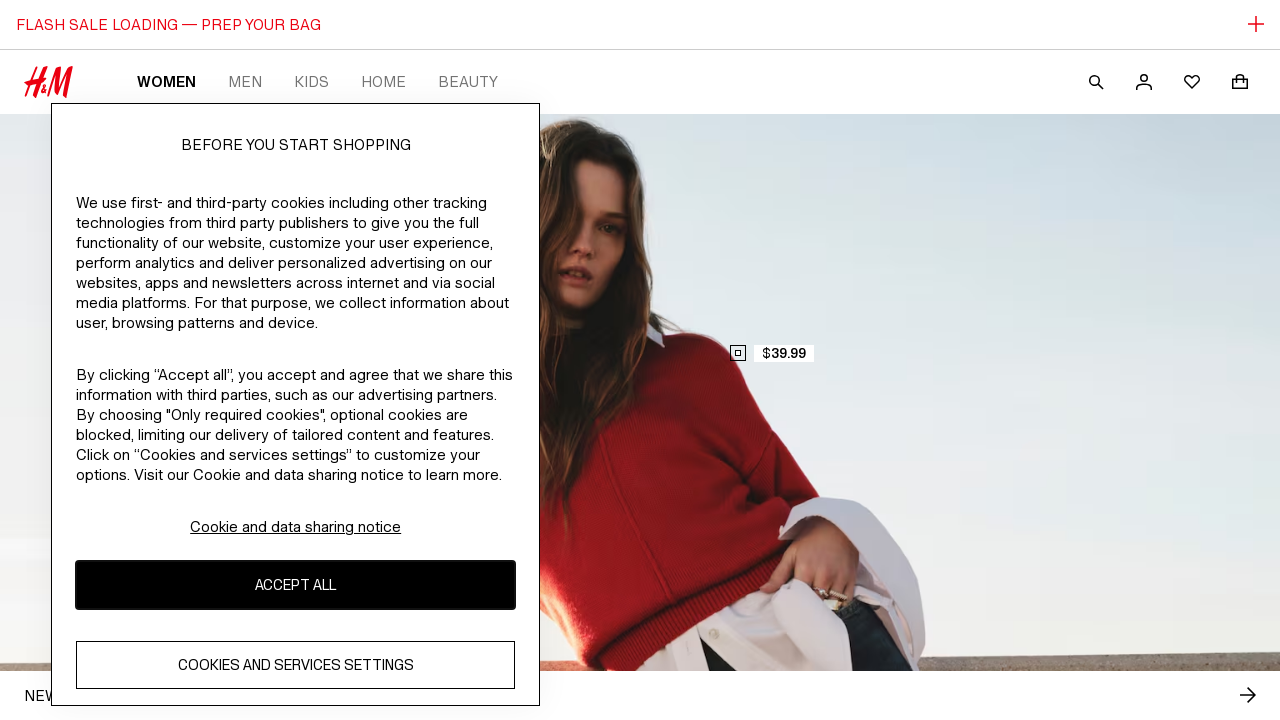

H&M mobile page loaded successfully (iteration 1)
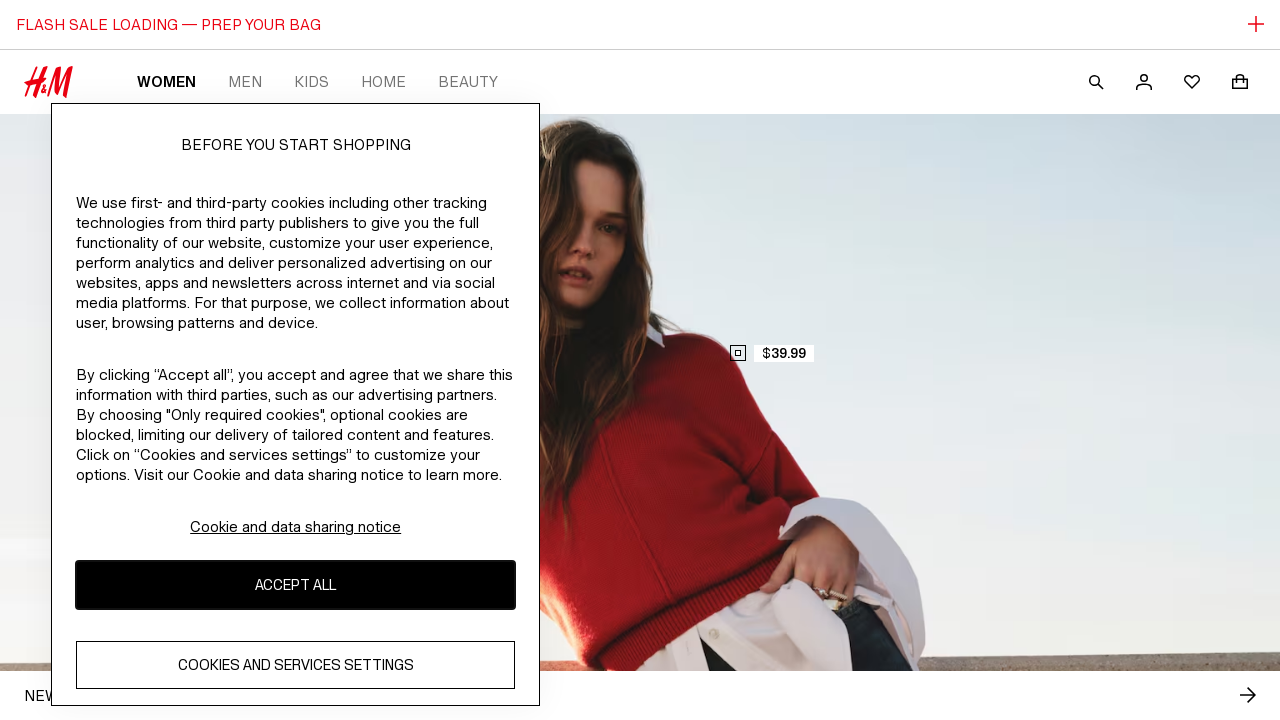

Navigated to H&M mobile website (iteration 2)
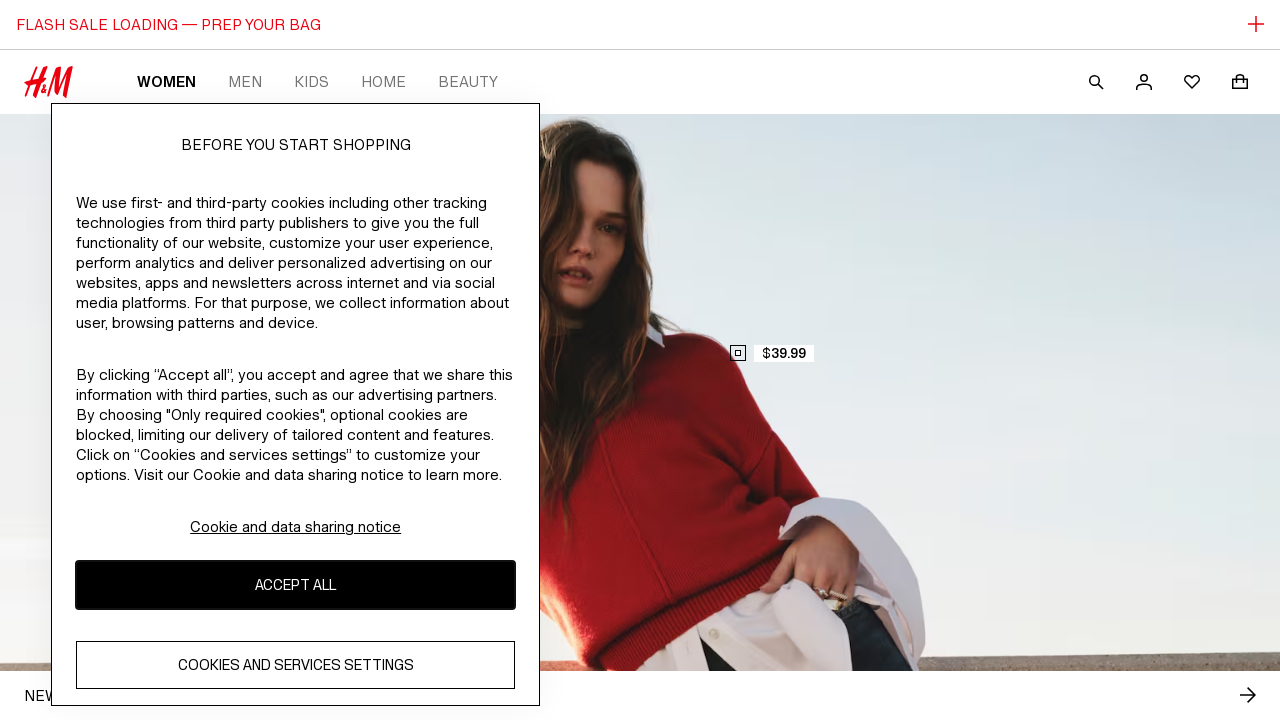

H&M mobile page loaded successfully (iteration 2)
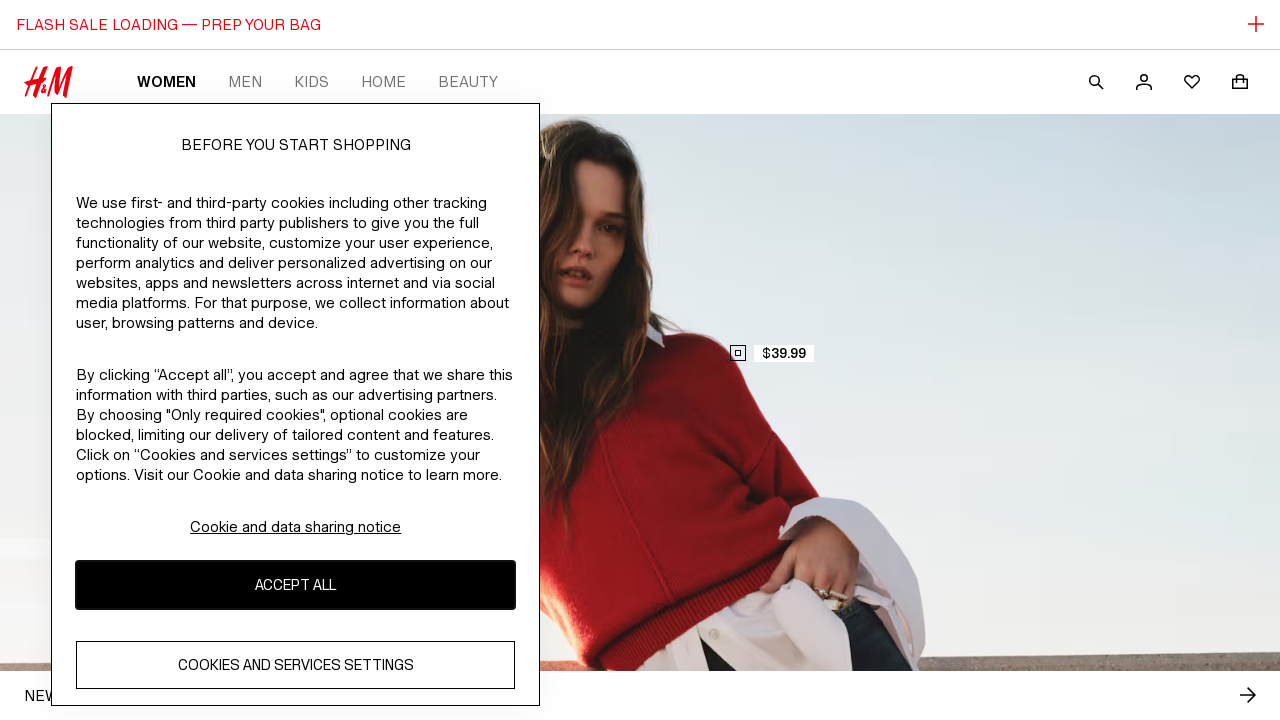

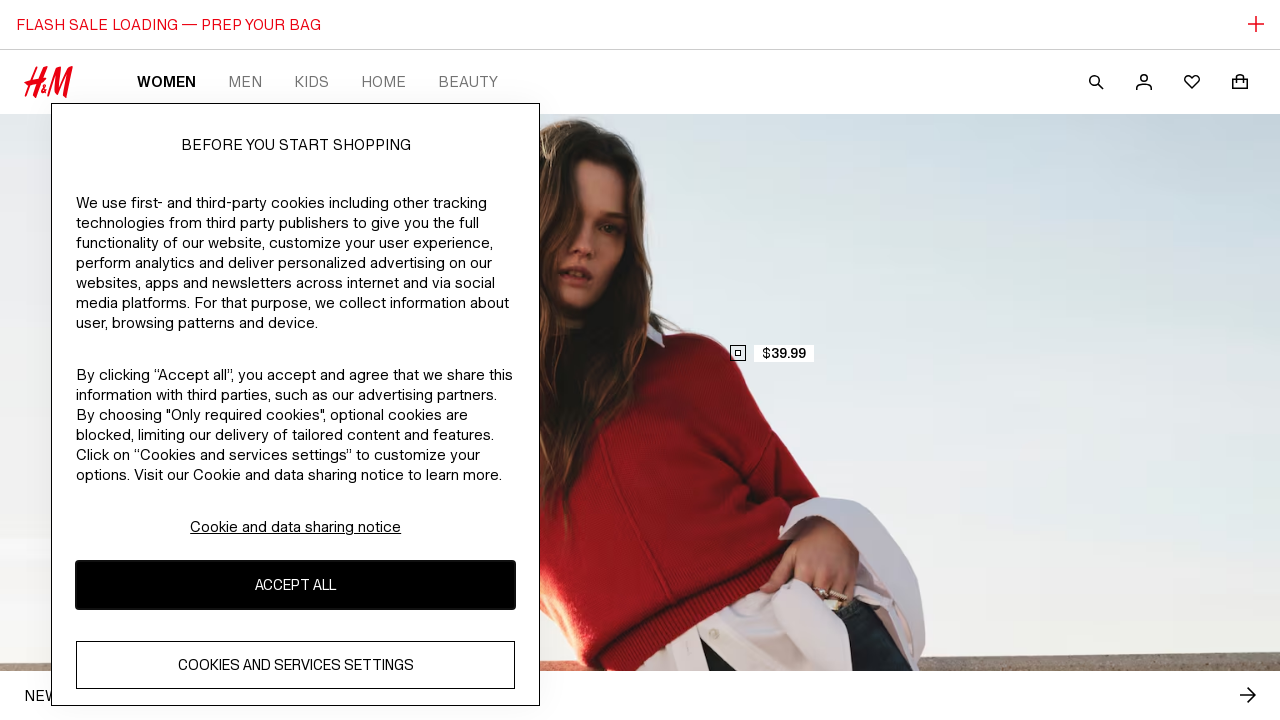